Tests form validation on a text box page by entering an invalid email format and verifying the error state appears on the email field after submission

Starting URL: https://demoqa.com/text-box

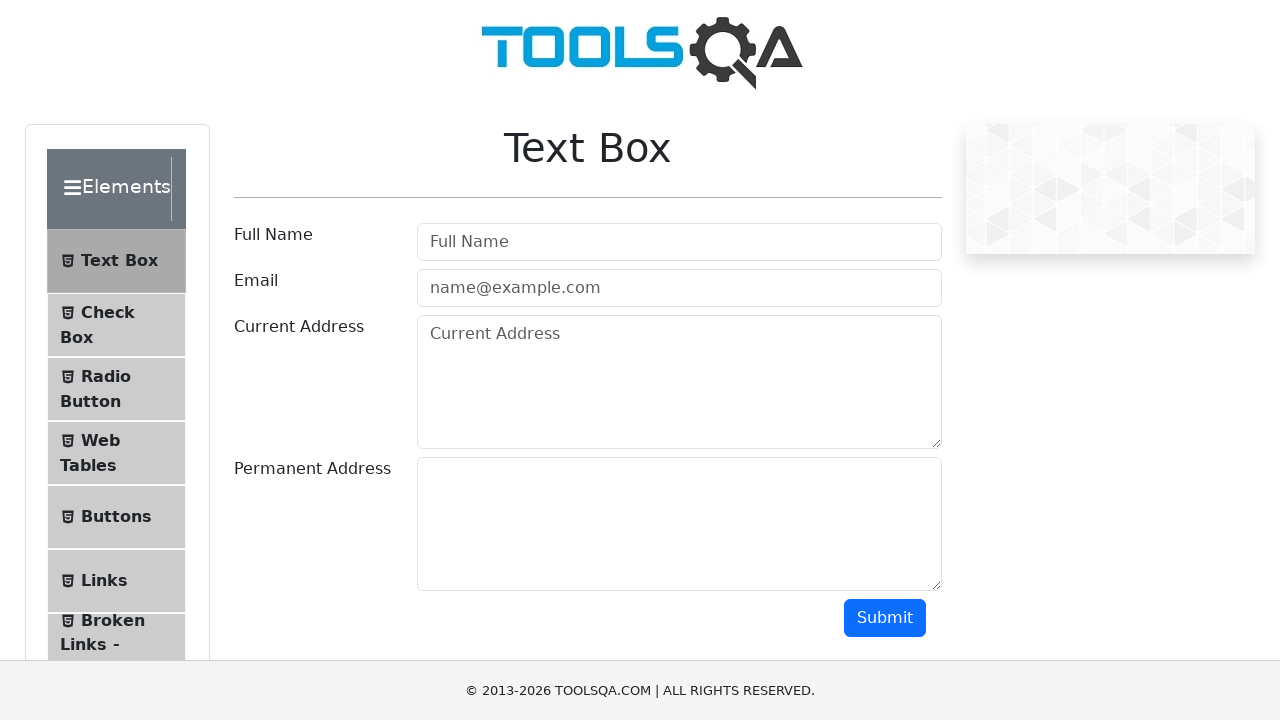

Filled email field with invalid format 'ertyui' on #userEmail
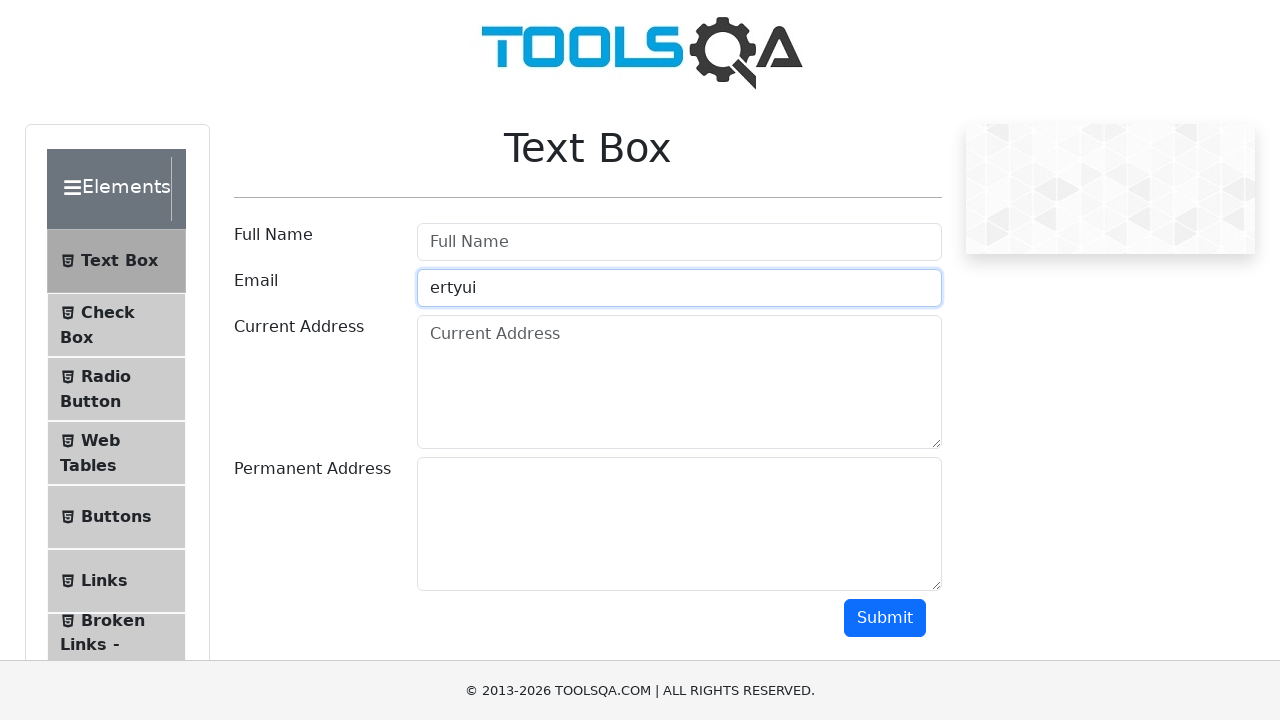

Scrolled down 200px to view submit button
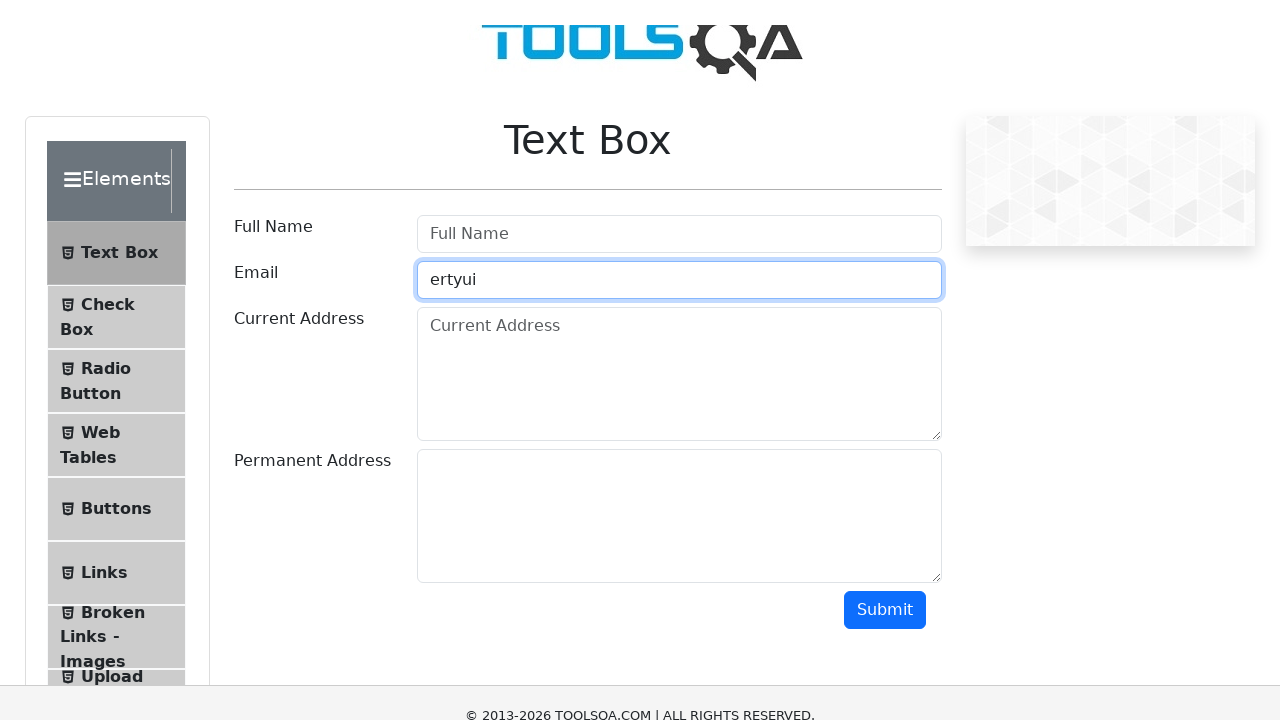

Clicked submit button to validate form at (885, 418) on #submit
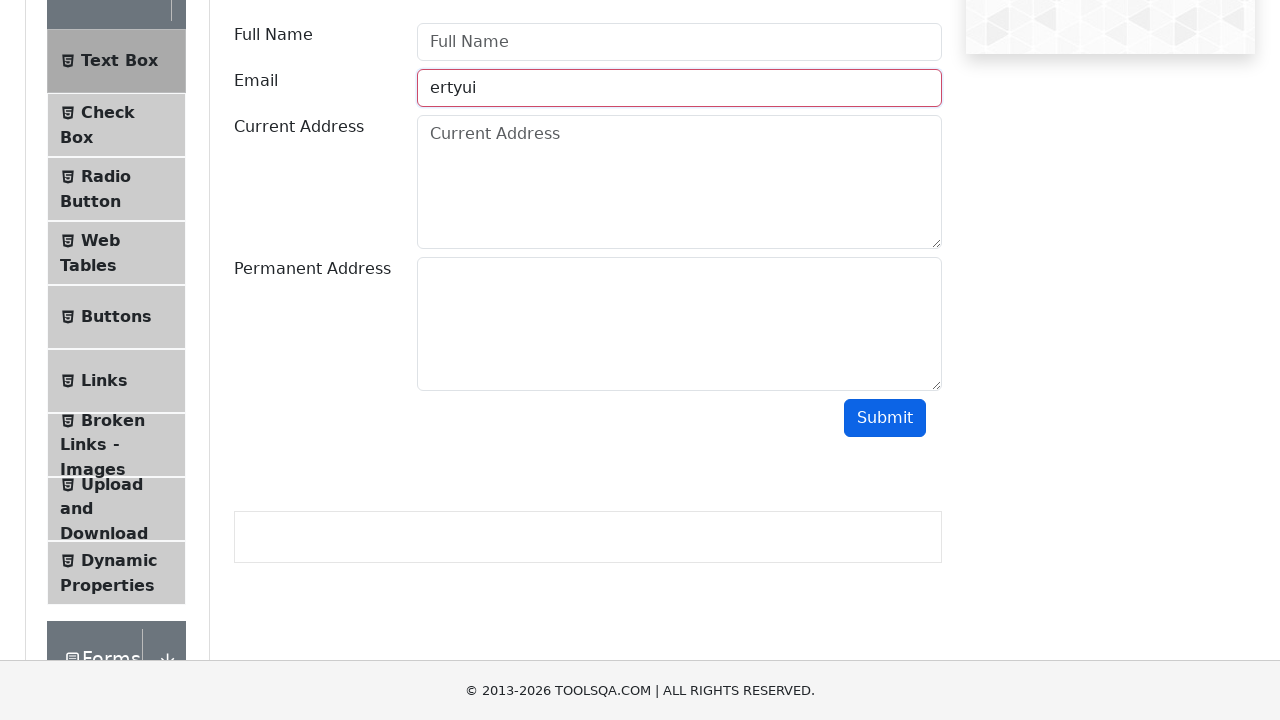

Waited 1000ms for validation to process
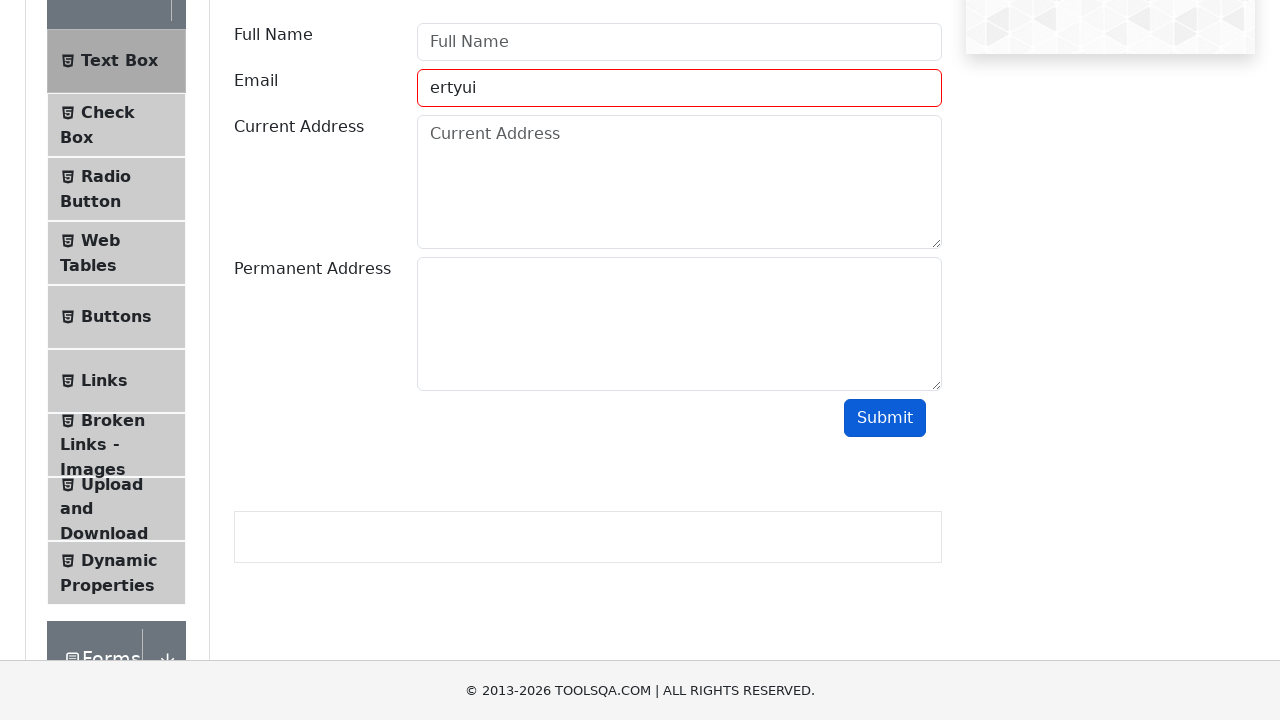

Located email input element
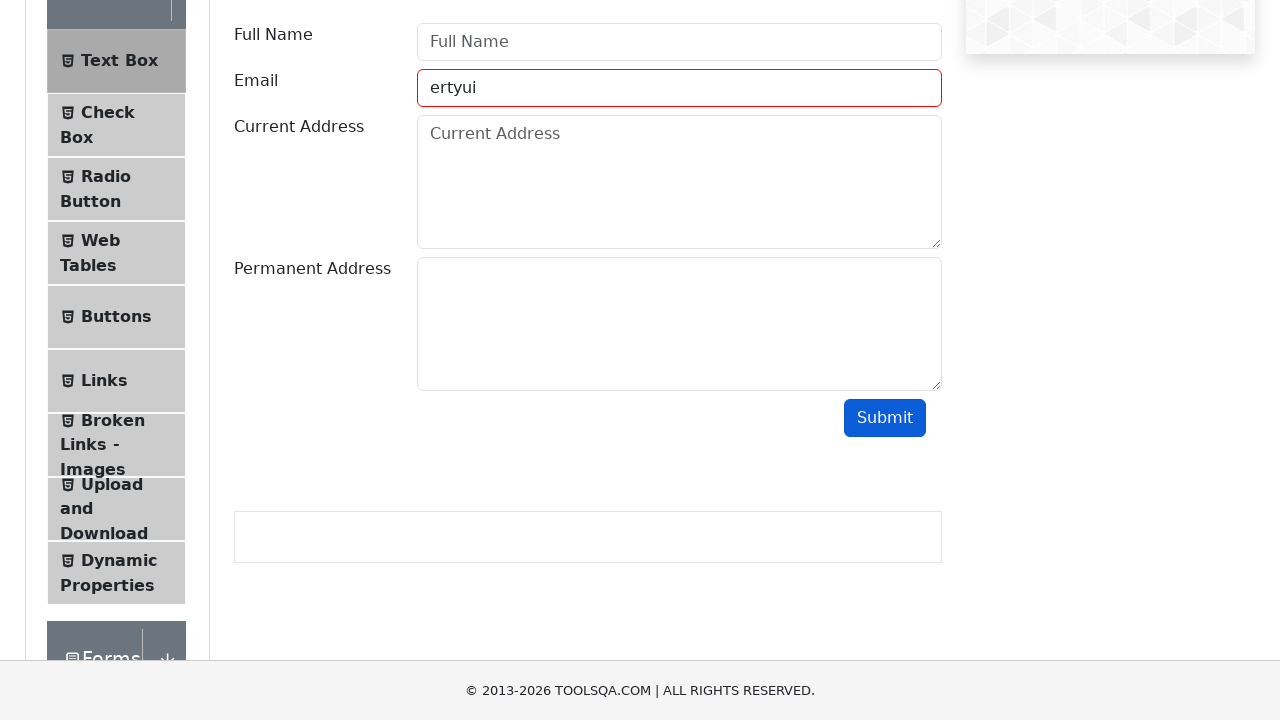

Retrieved class attribute from email field: 'mr-sm-2 field-error form-control'
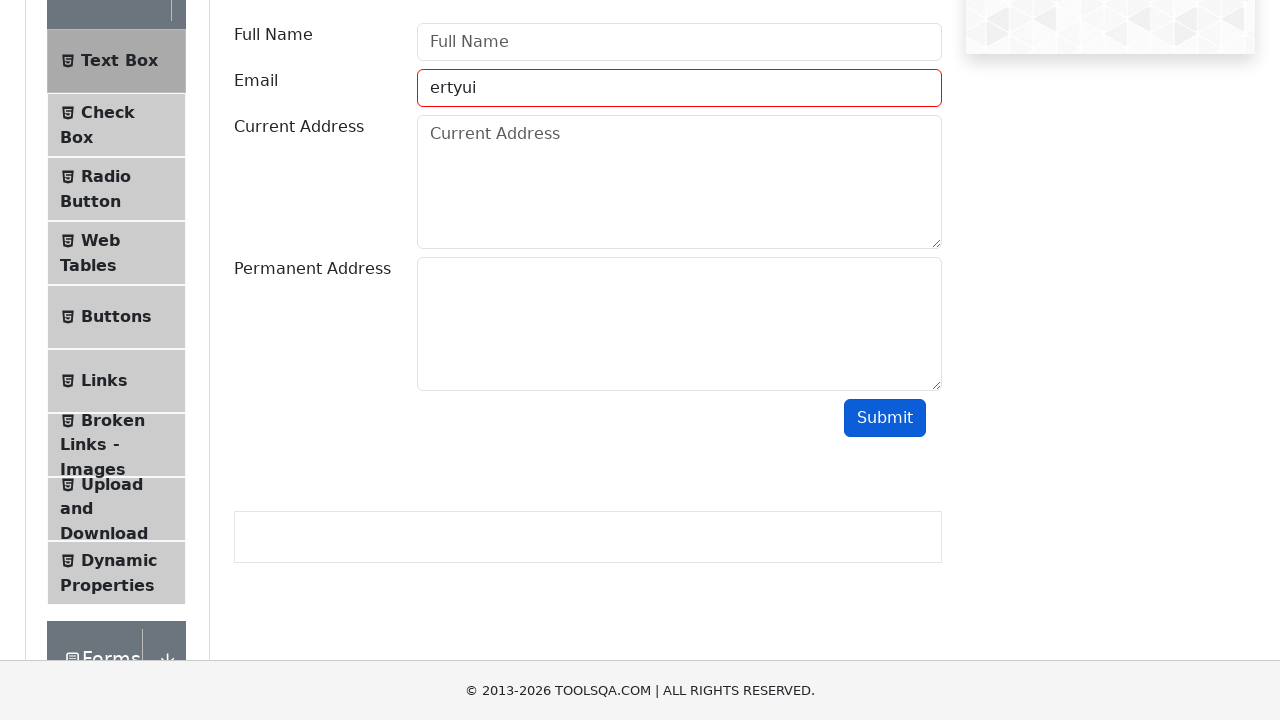

Verified that 'field-error' class is present on email field - validation error confirmed
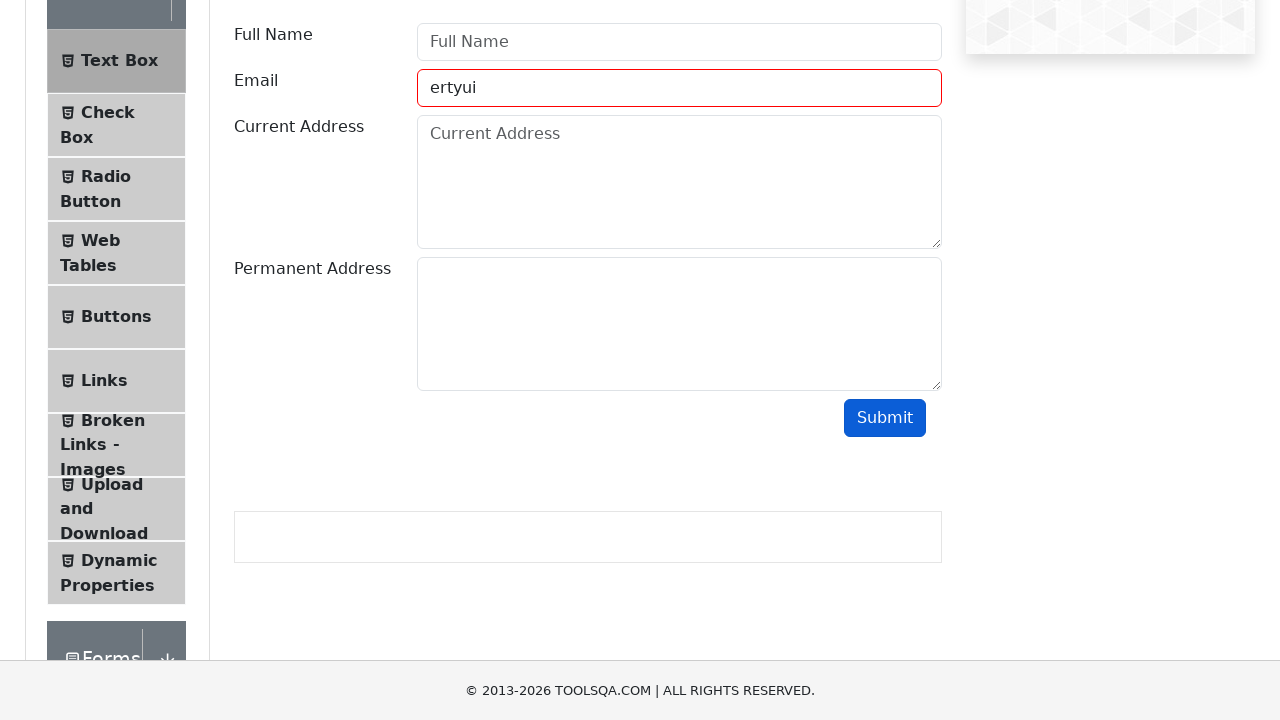

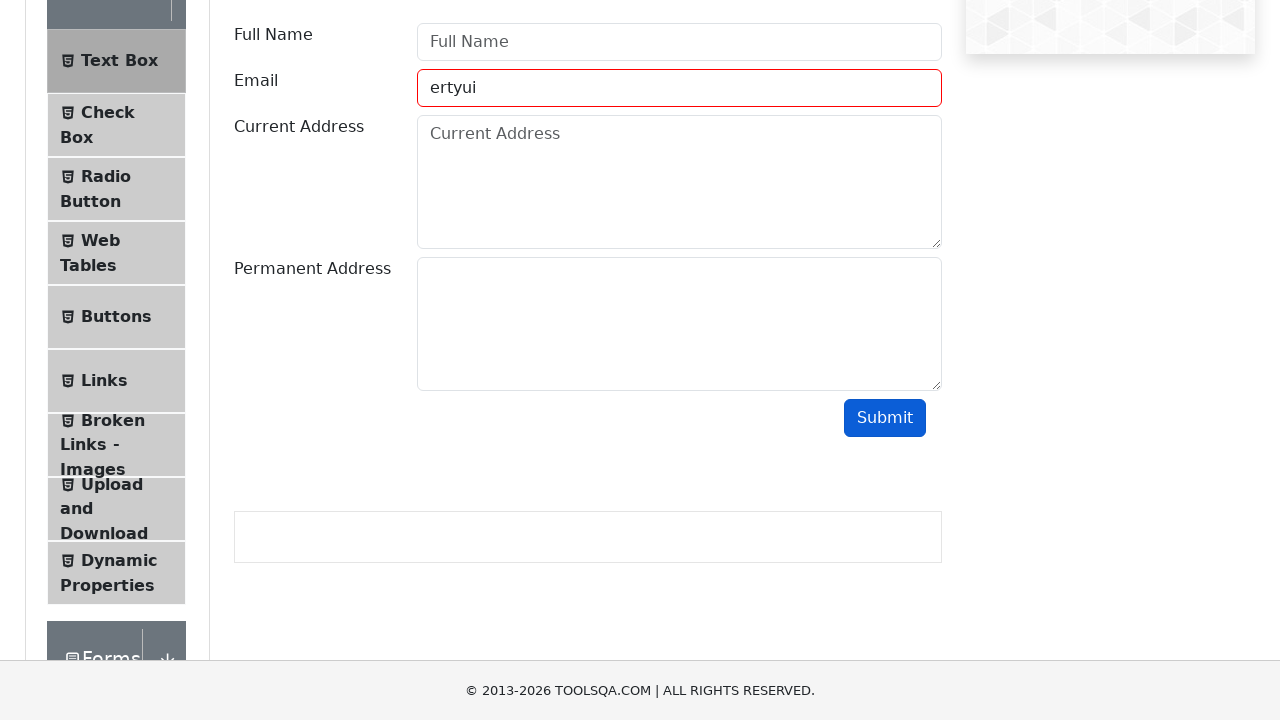